Tests drag and drop by offset functionality by dragging an element by specific pixel coordinates

Starting URL: https://demoqa.com/droppable

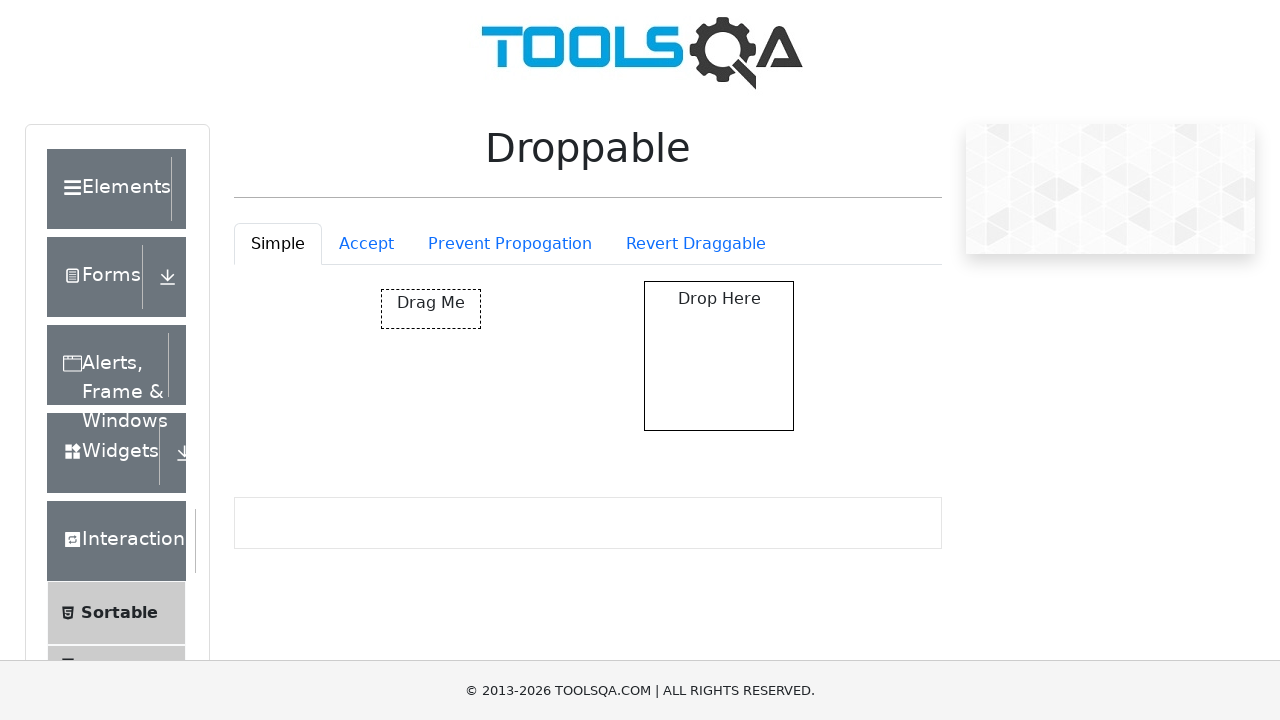

Navigated to droppable demo page
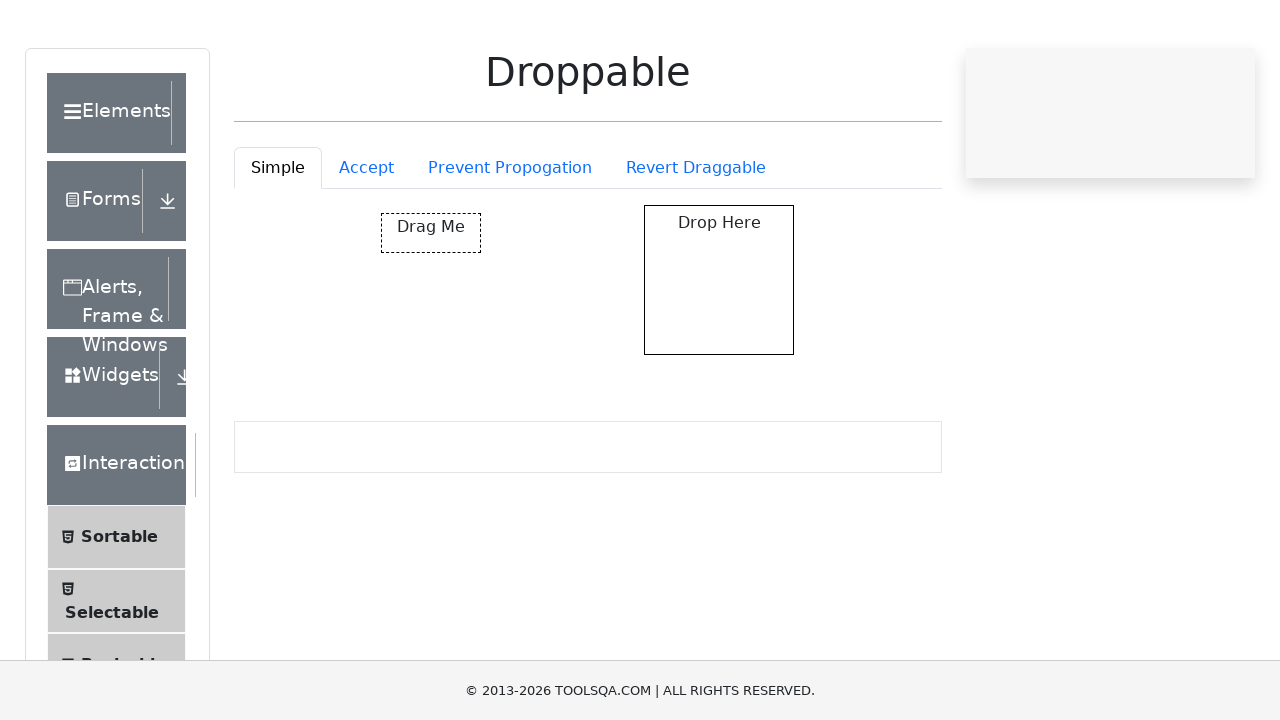

Located draggable element
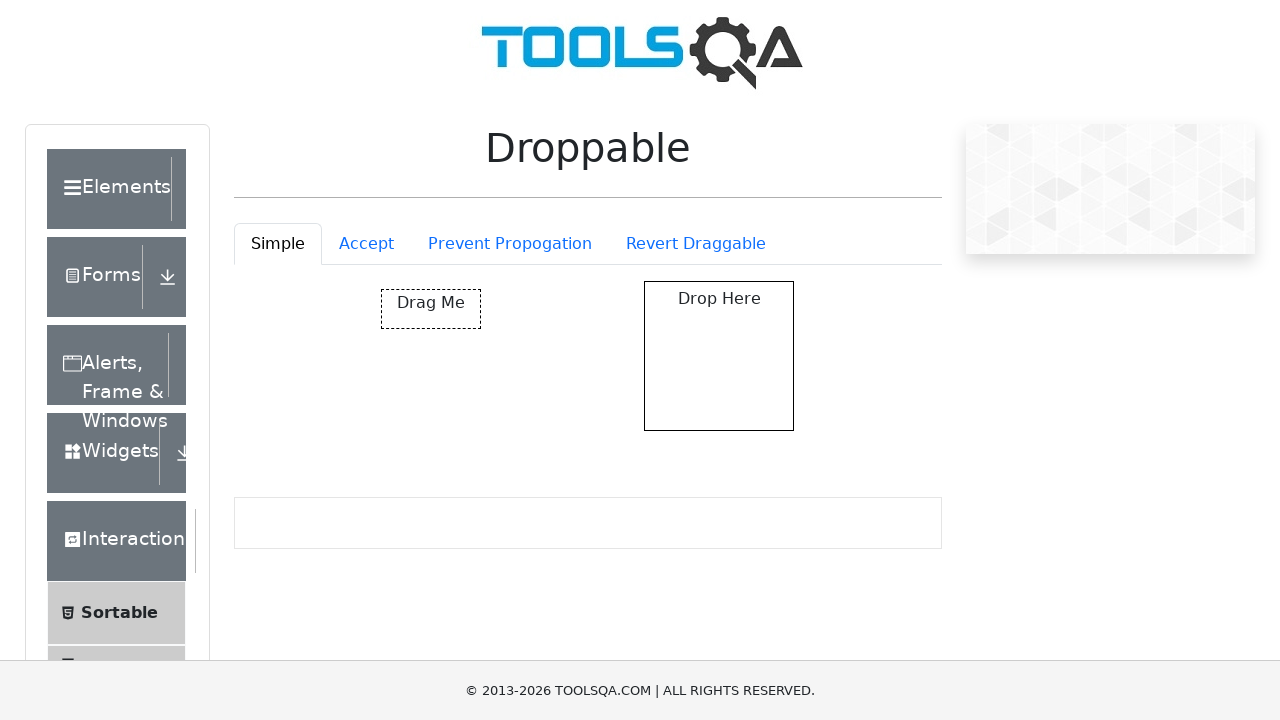

Retrieved bounding box of draggable element
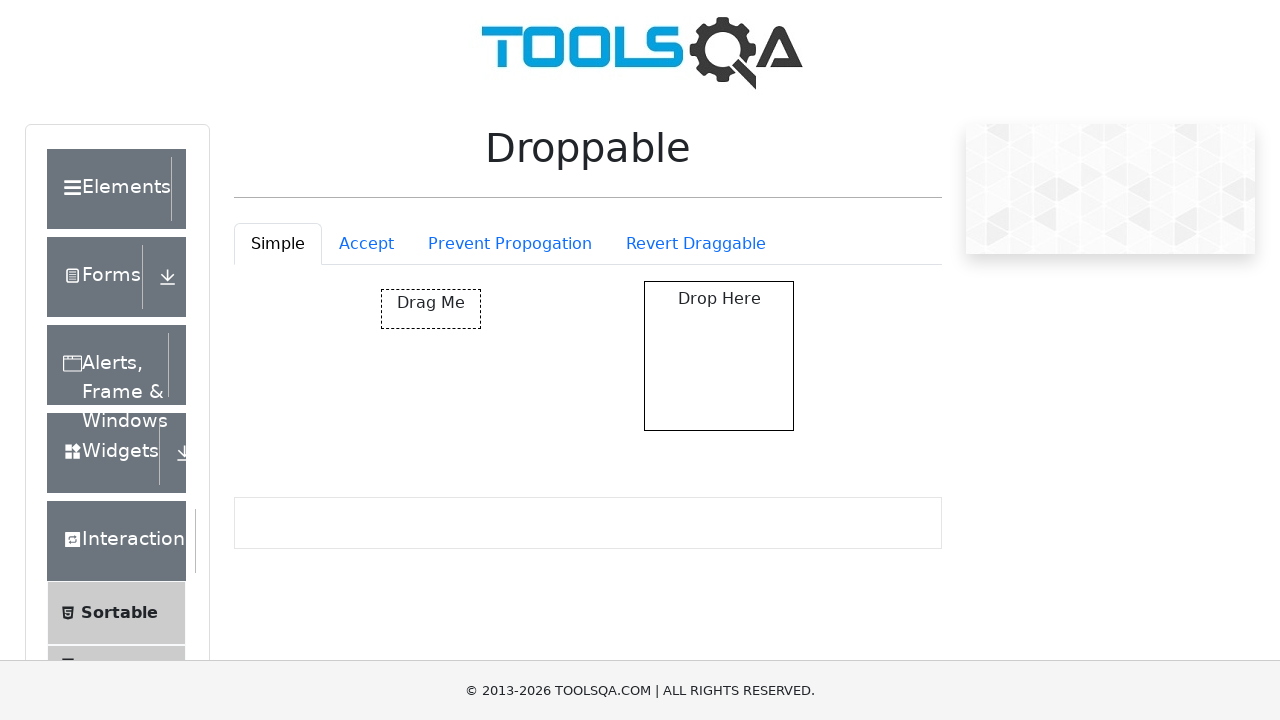

Moved mouse to center of draggable element at (431, 309)
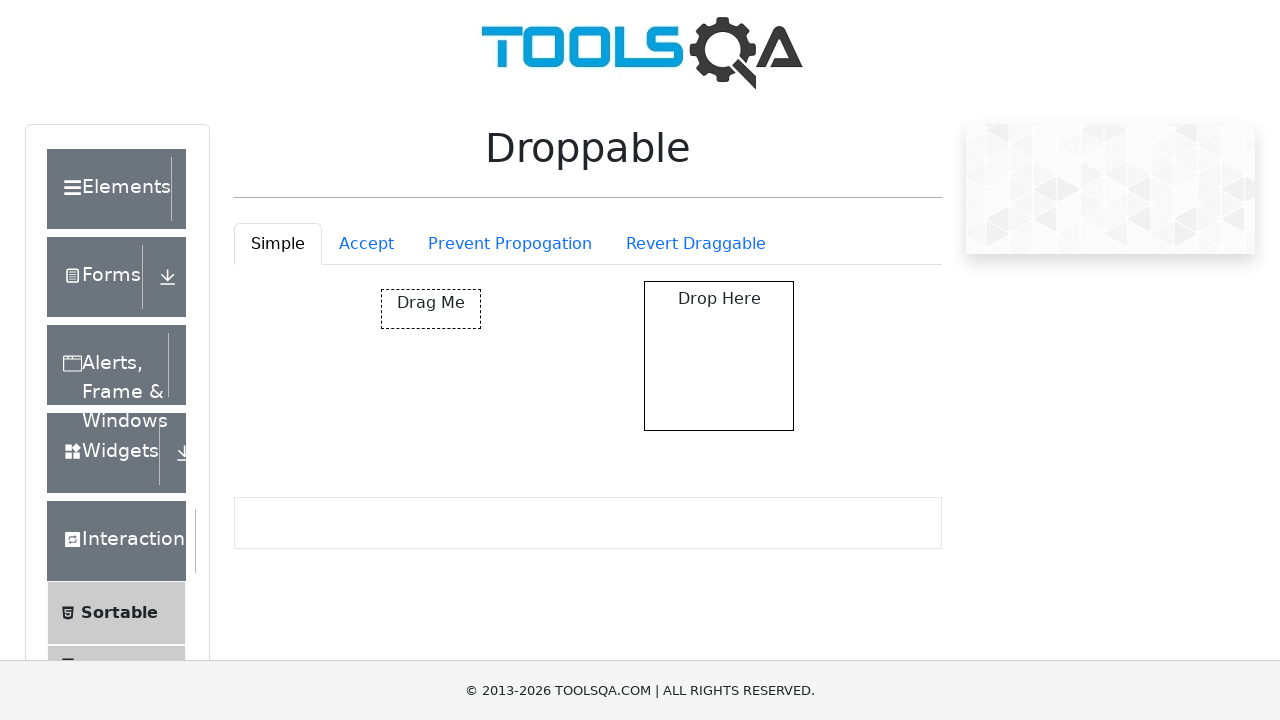

Pressed mouse button down to start drag at (431, 309)
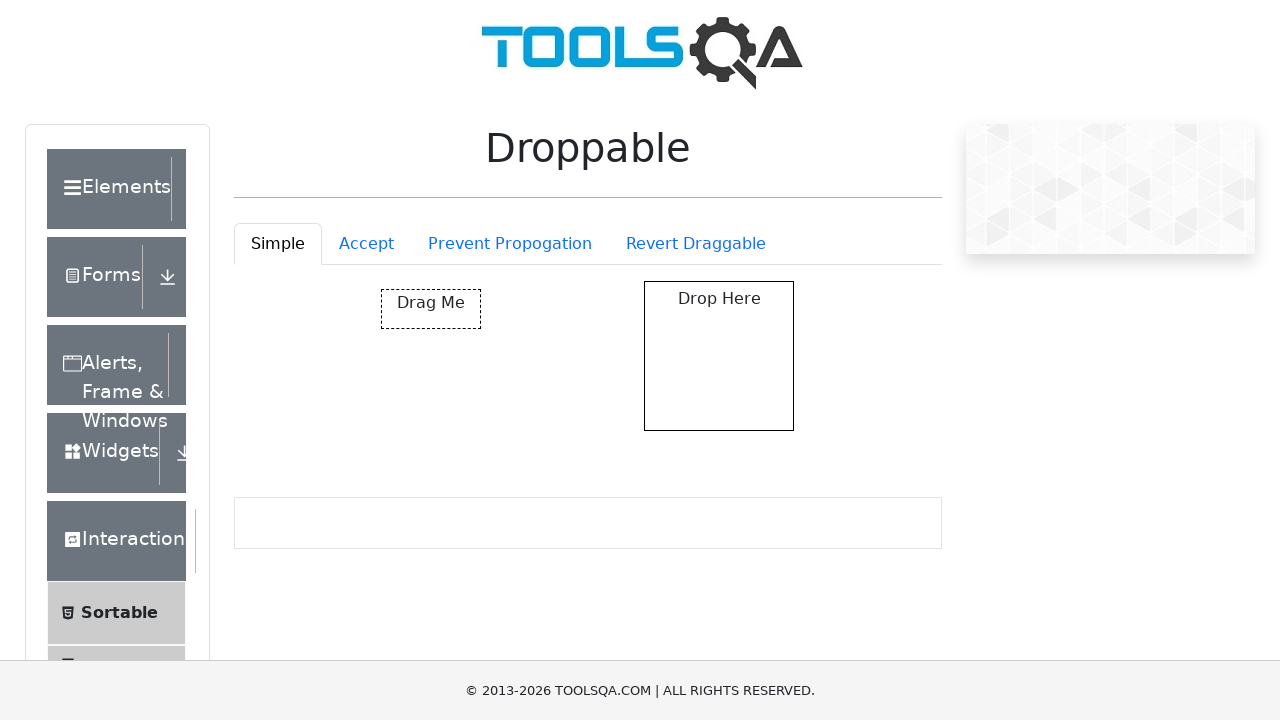

Dragged element 355px right and 50px down at (786, 359)
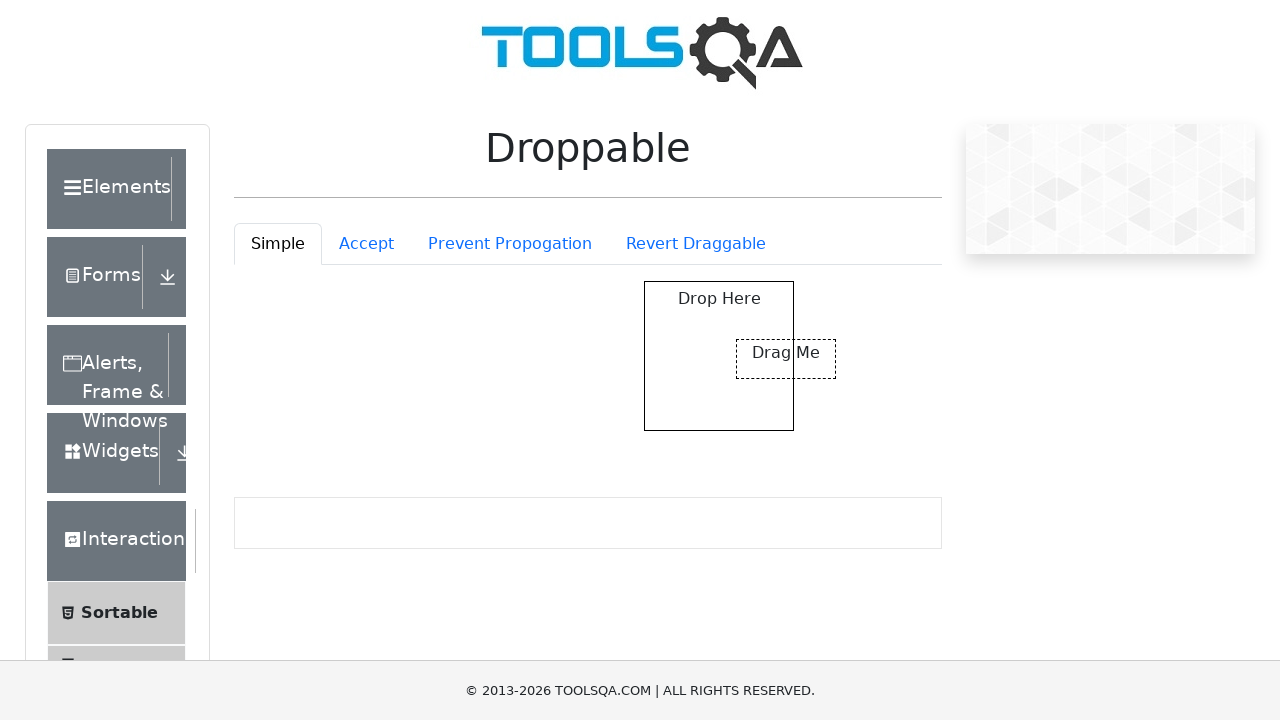

Released mouse button to complete drag and drop at (786, 359)
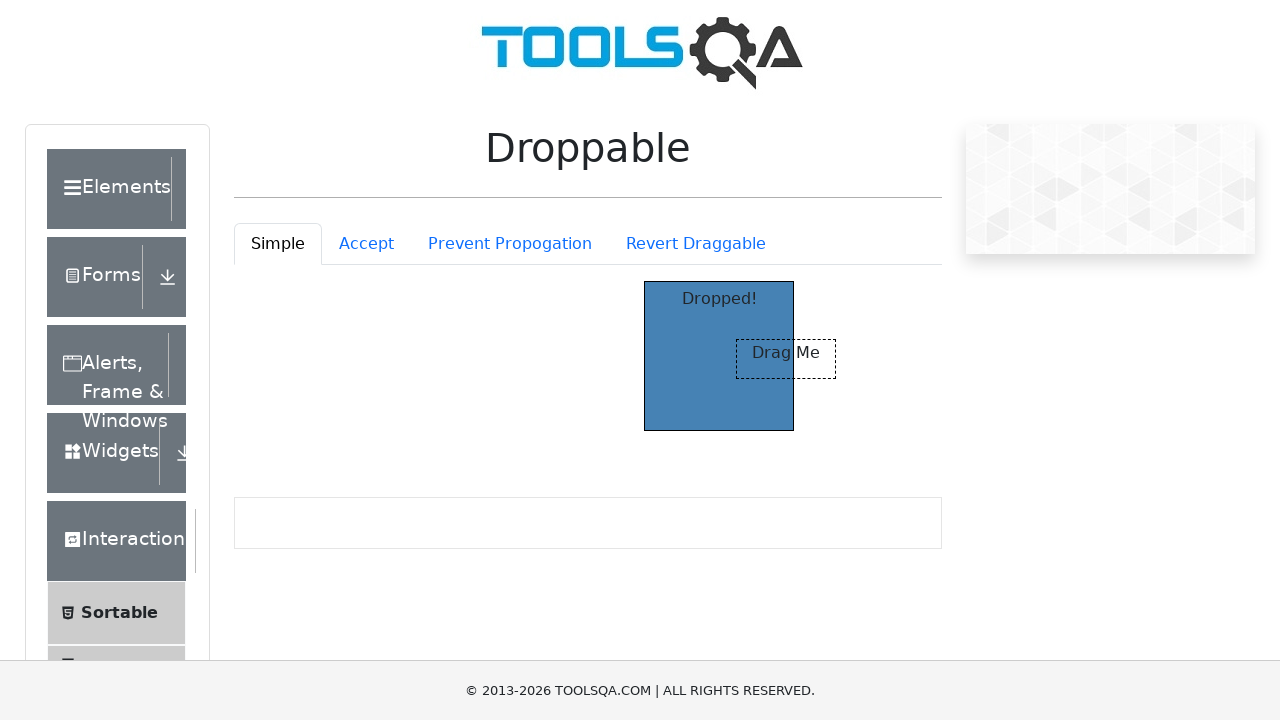

Verified 'Dropped!' message appeared after successful drag and drop
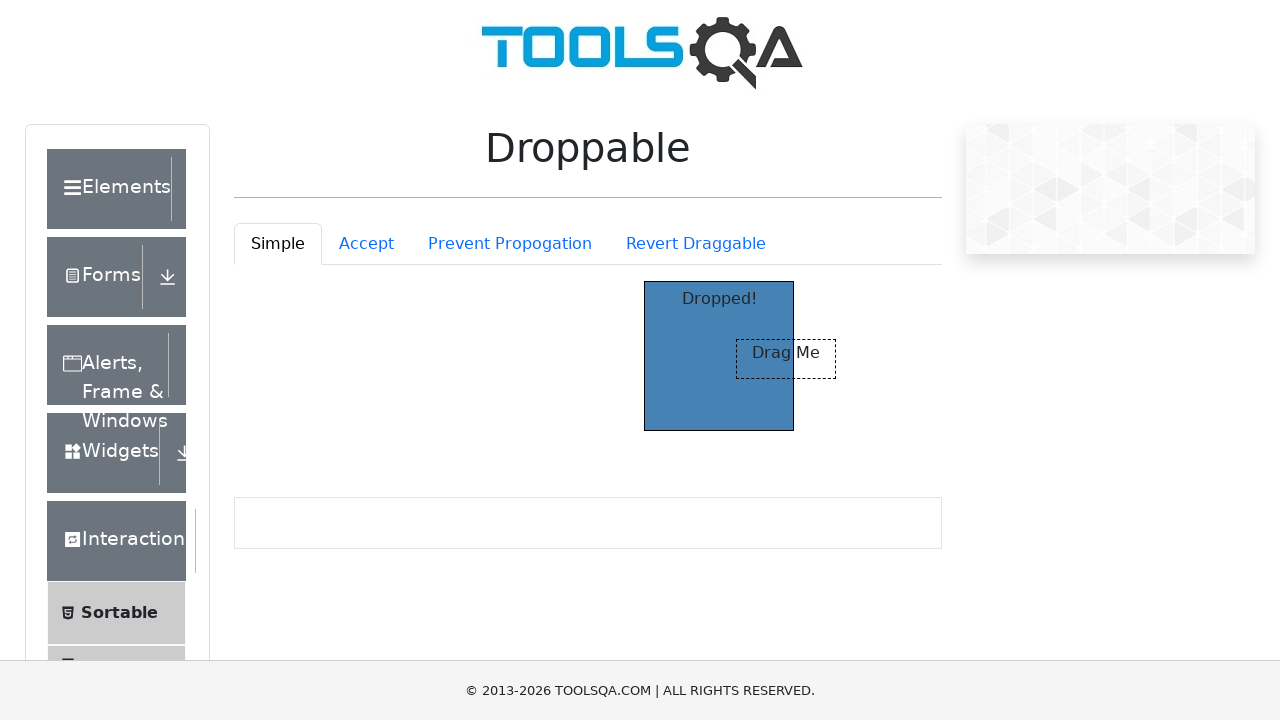

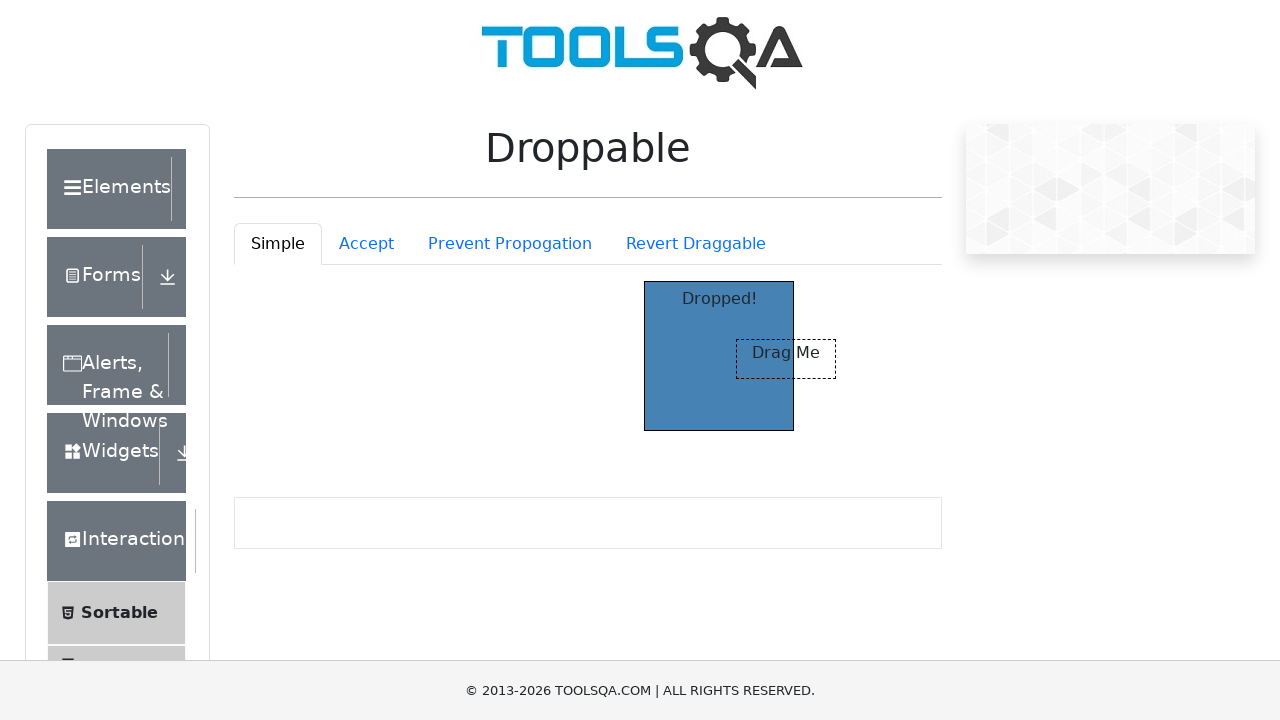